Tests that a todo item is removed if edited to have an empty text string.

Starting URL: https://demo.playwright.dev/todomvc

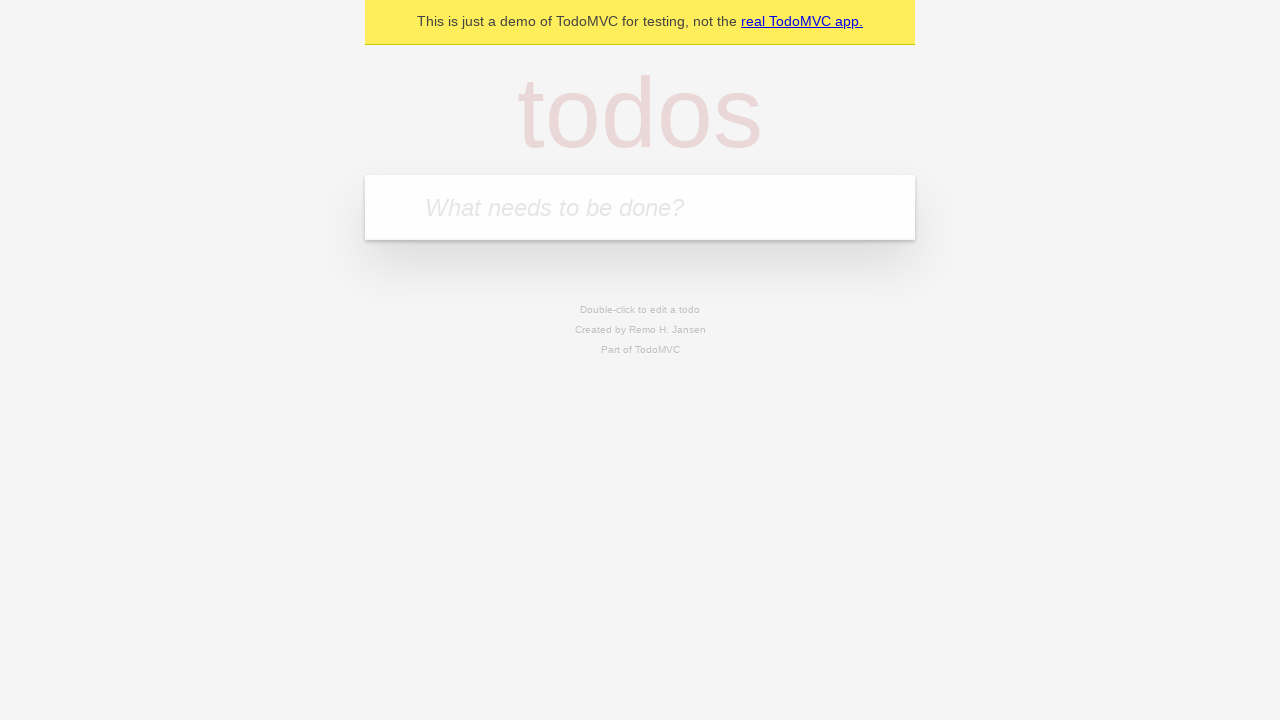

Filled todo input with 'buy some cheese' on internal:attr=[placeholder="What needs to be done?"i]
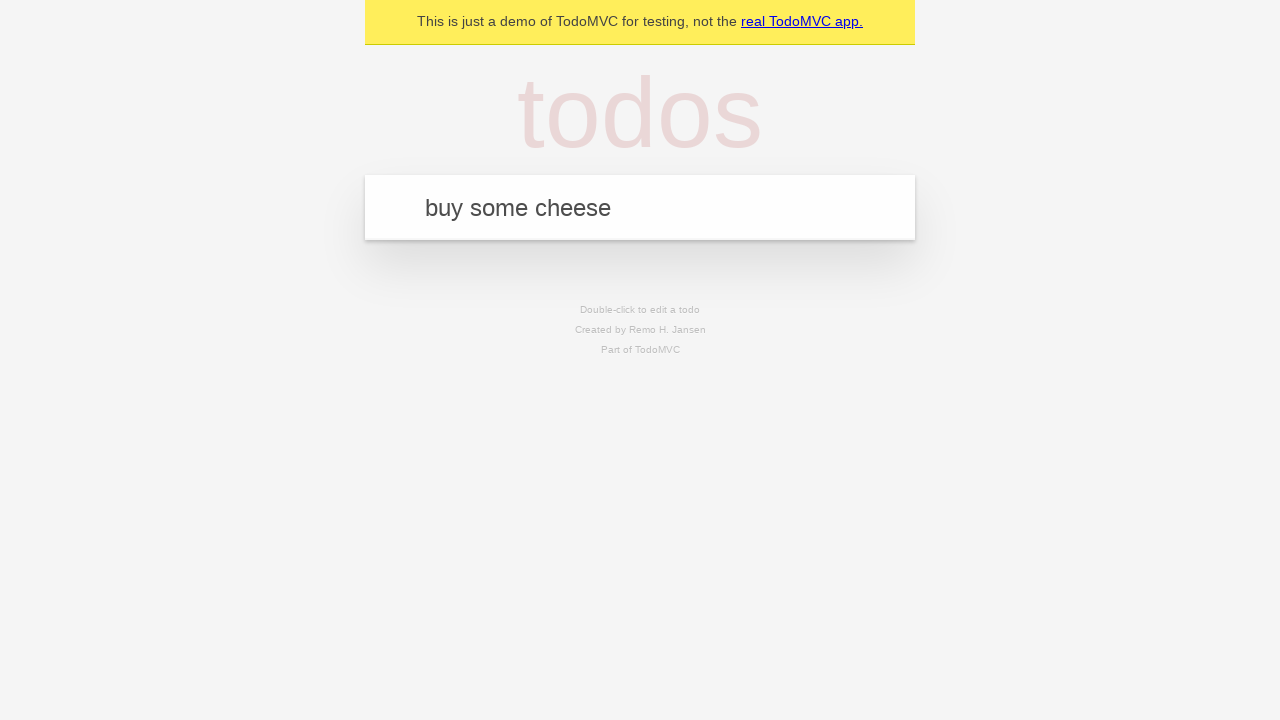

Pressed Enter to add first todo item on internal:attr=[placeholder="What needs to be done?"i]
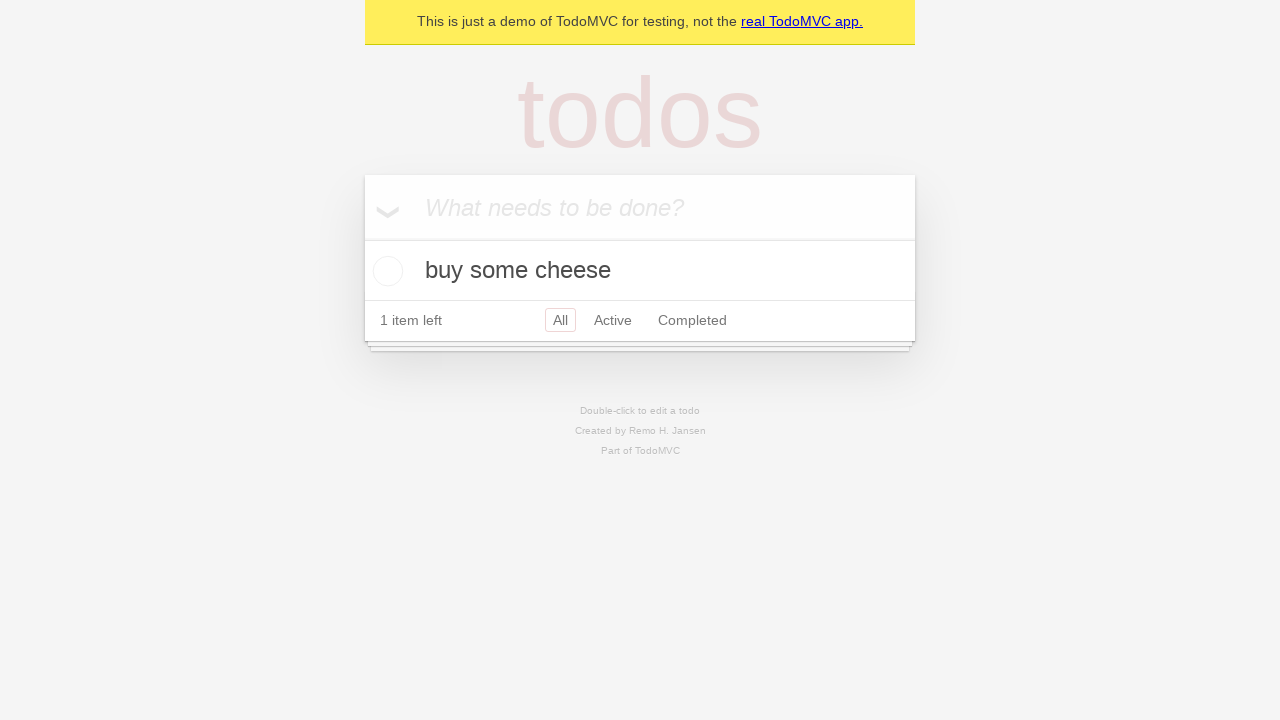

Filled todo input with 'feed the cat' on internal:attr=[placeholder="What needs to be done?"i]
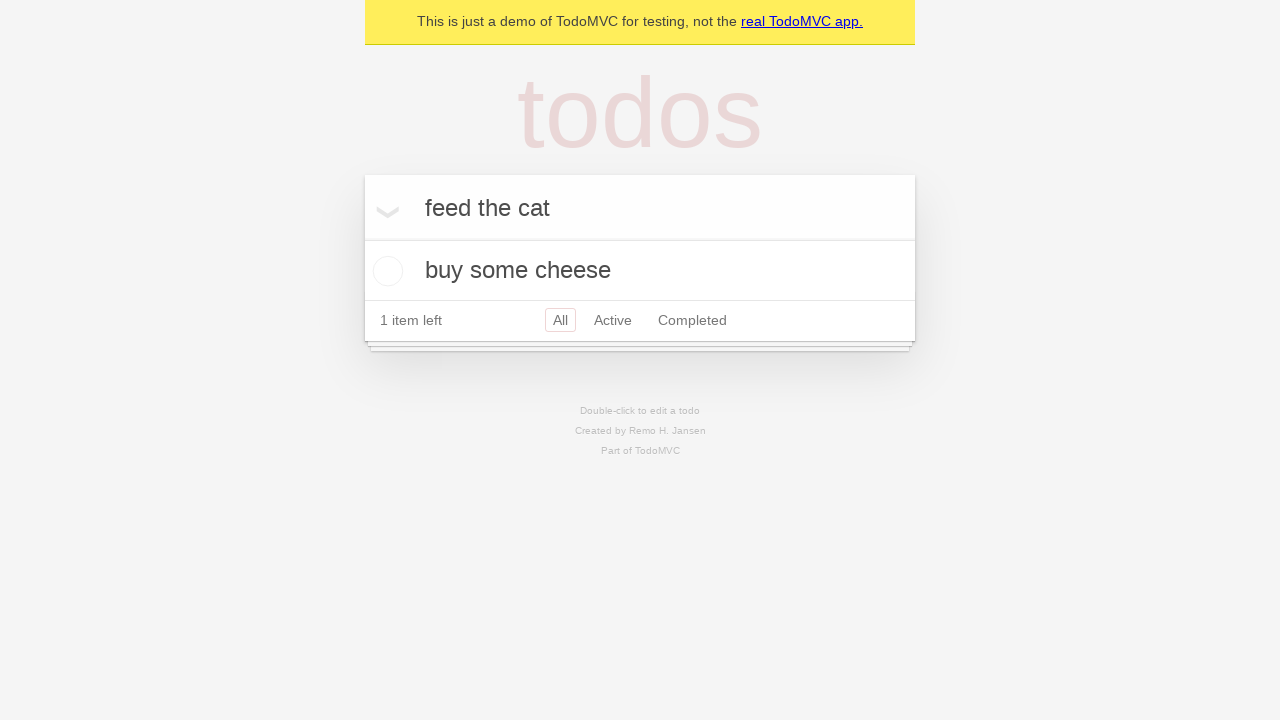

Pressed Enter to add second todo item on internal:attr=[placeholder="What needs to be done?"i]
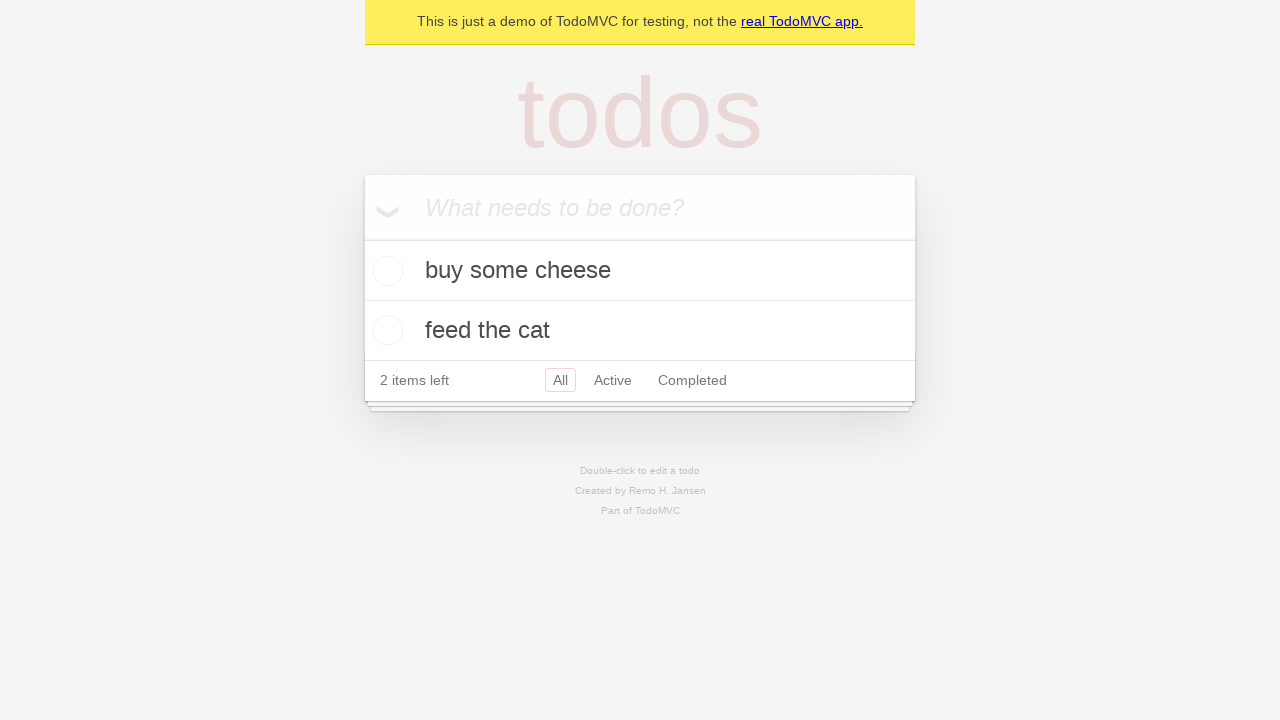

Filled todo input with 'book a doctors appointment' on internal:attr=[placeholder="What needs to be done?"i]
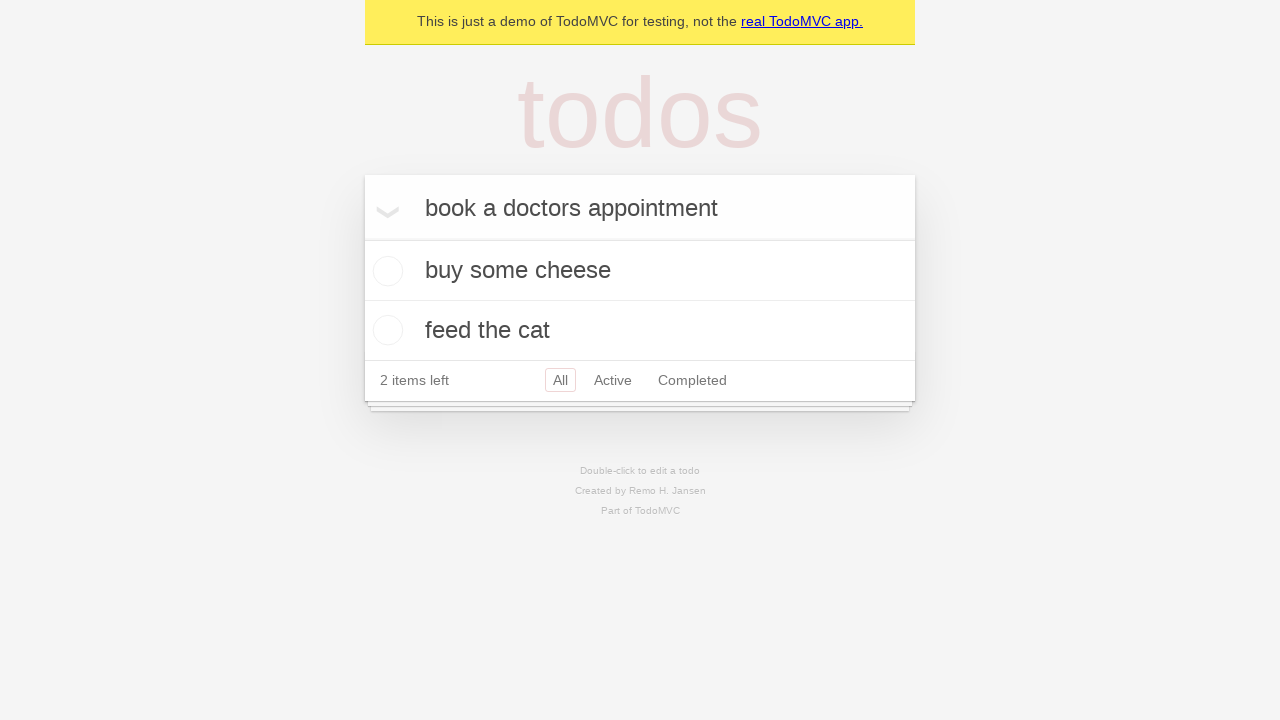

Pressed Enter to add third todo item on internal:attr=[placeholder="What needs to be done?"i]
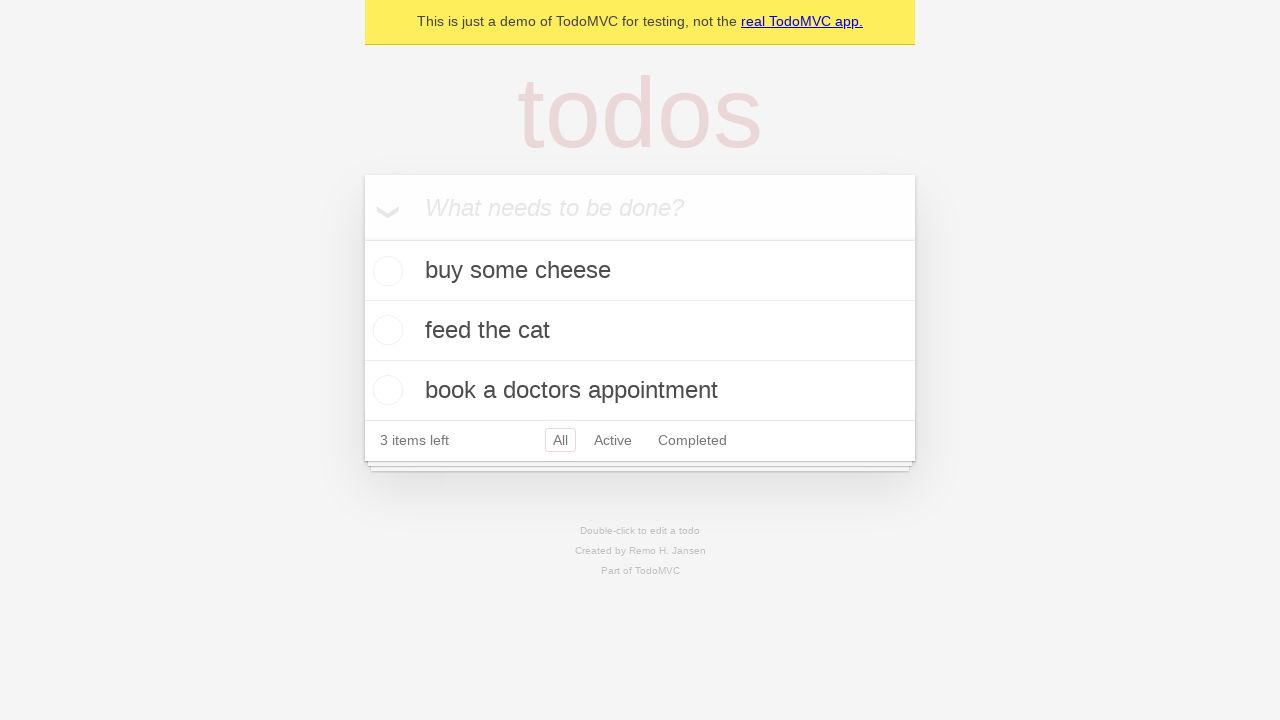

Double-clicked second todo item to enter edit mode at (640, 331) on internal:testid=[data-testid="todo-item"s] >> nth=1
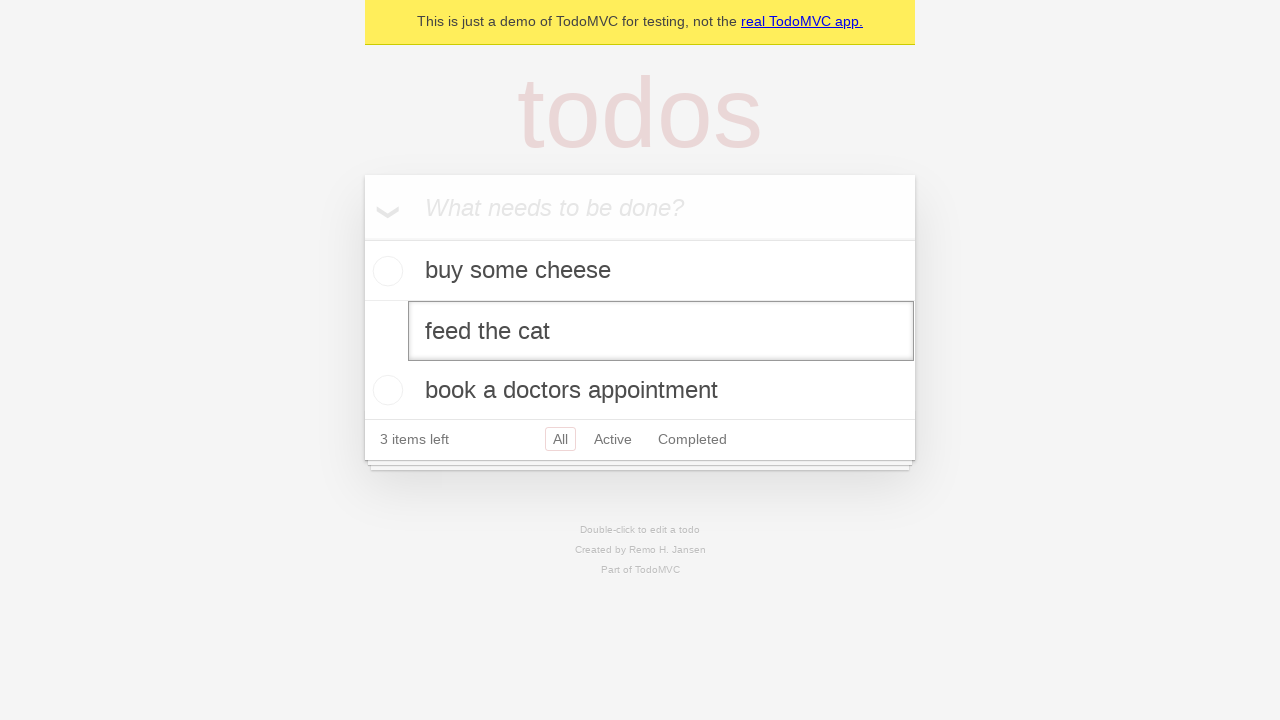

Cleared the edit field to empty string on internal:testid=[data-testid="todo-item"s] >> nth=1 >> internal:role=textbox[nam
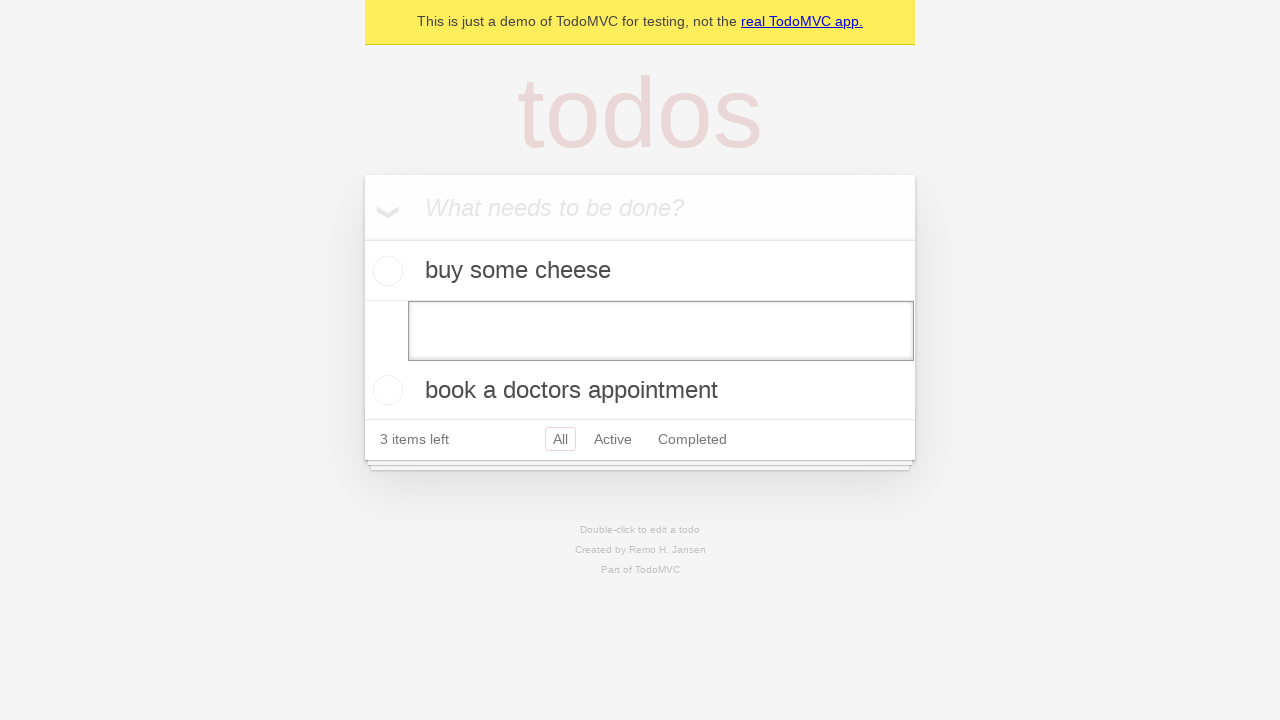

Pressed Enter to confirm edit with empty text, removing the todo item on internal:testid=[data-testid="todo-item"s] >> nth=1 >> internal:role=textbox[nam
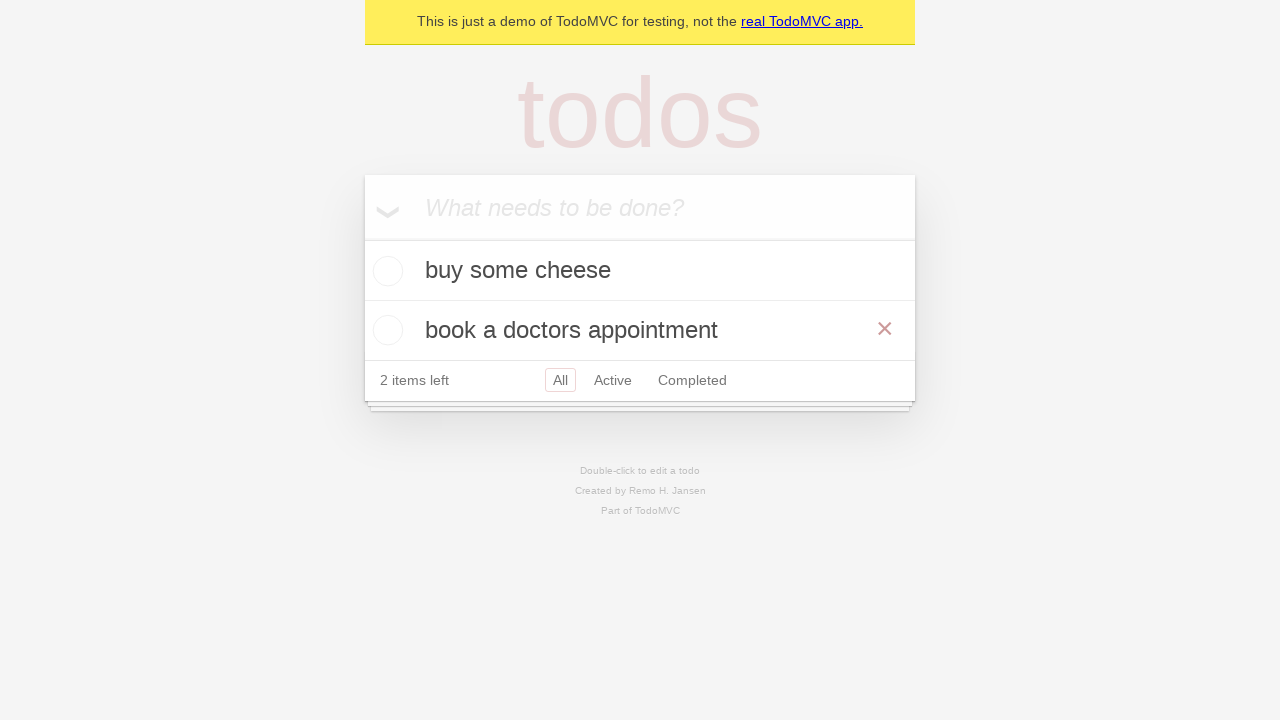

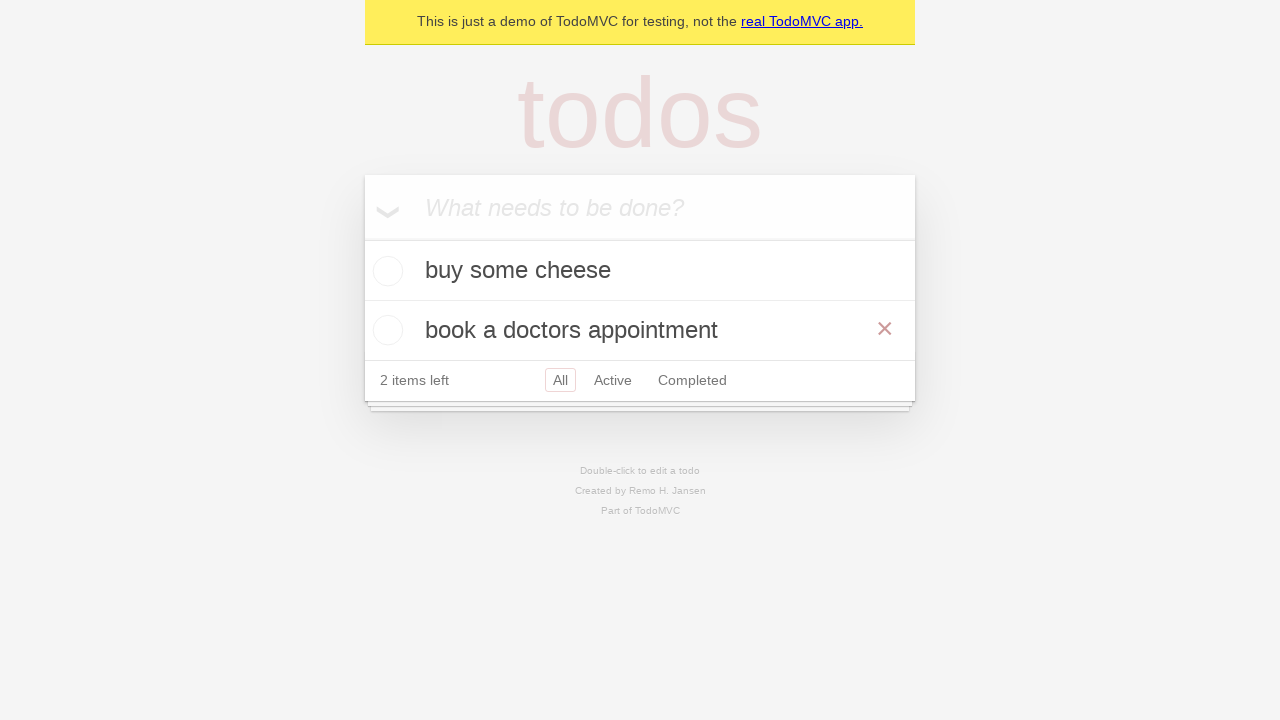